Tests drag and drop functionality using the built-in drag and drop method to move element A to element B

Starting URL: https://the-internet.herokuapp.com/drag_and_drop

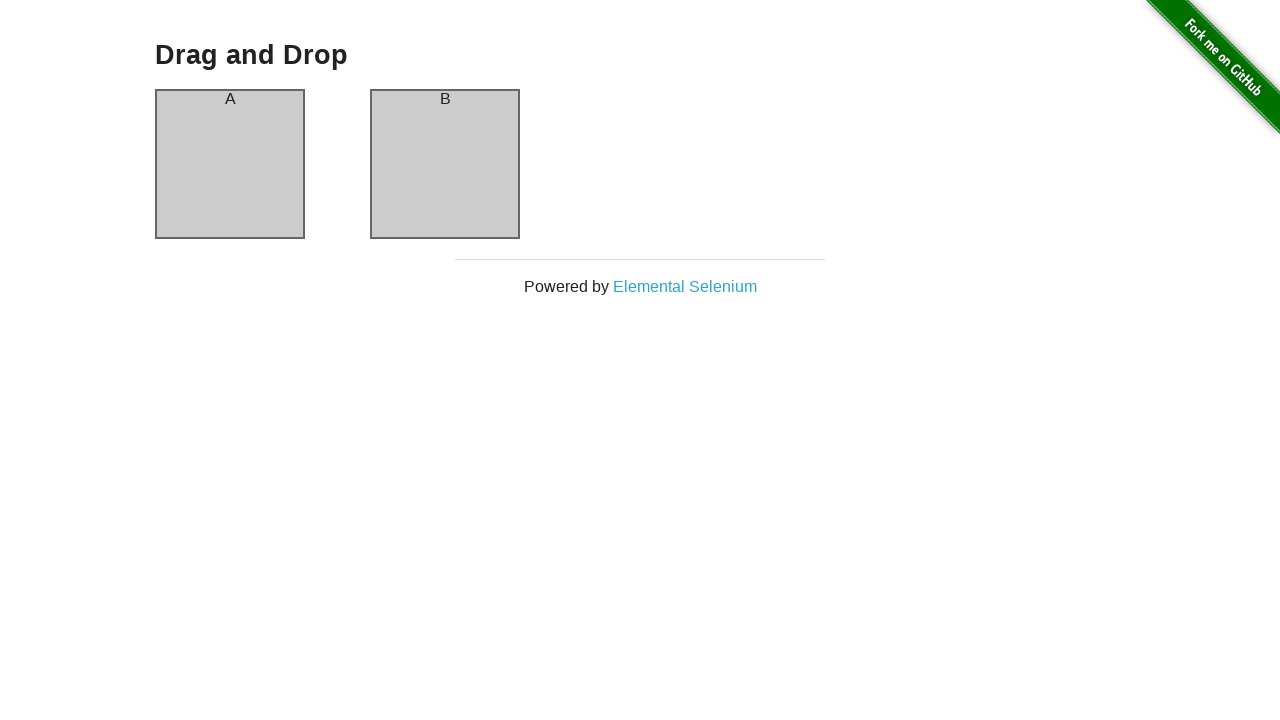

Waited for content to load
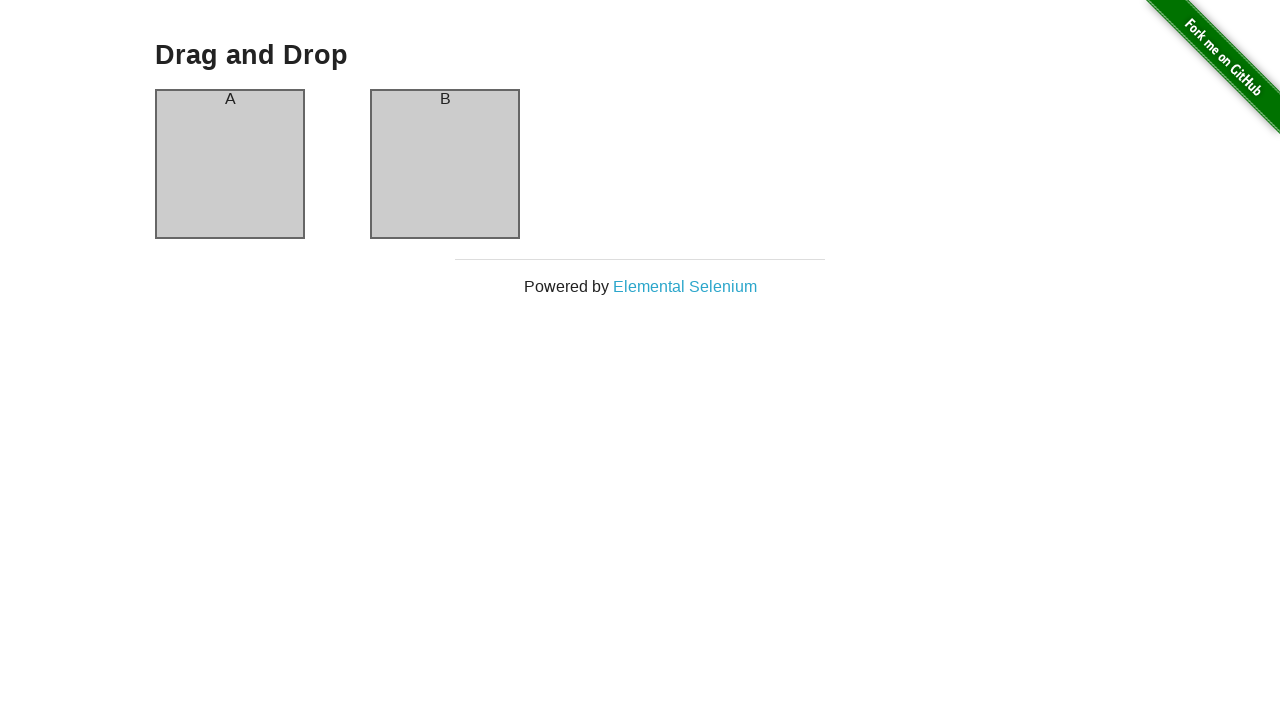

Dragged element A to element B using drag_to method at (445, 164)
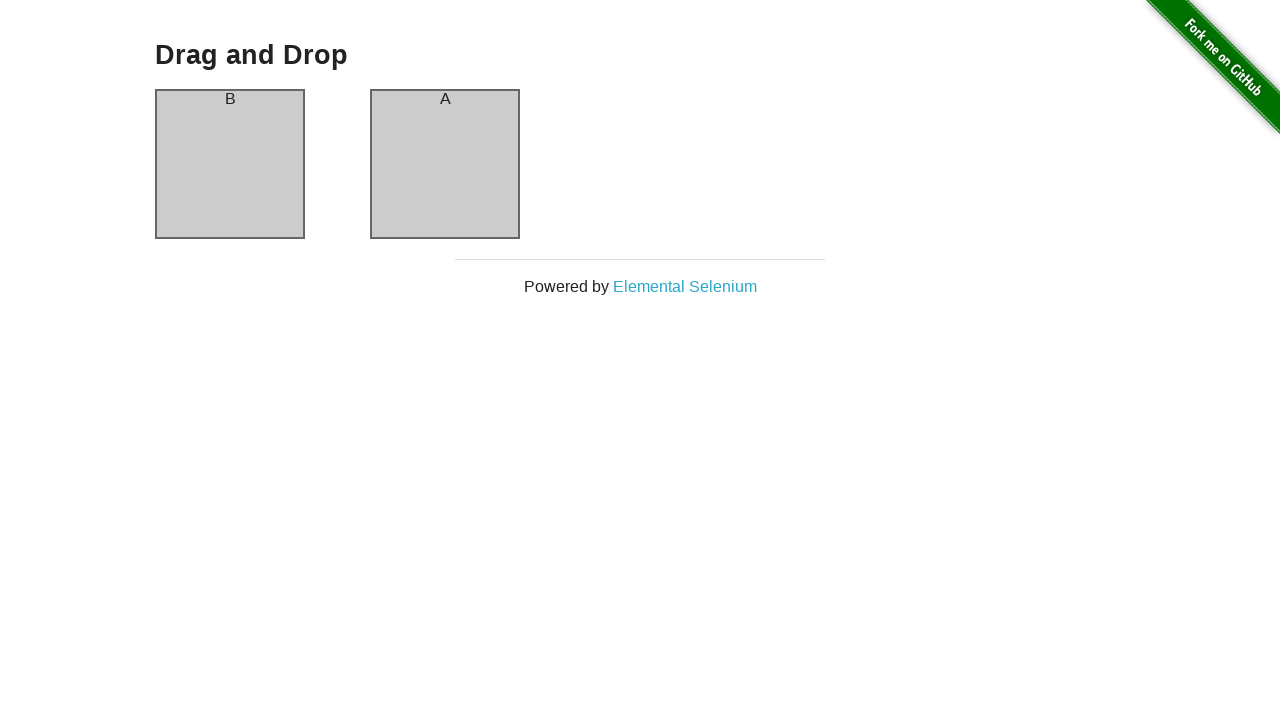

Verified that element B is now in the first position after drag and drop
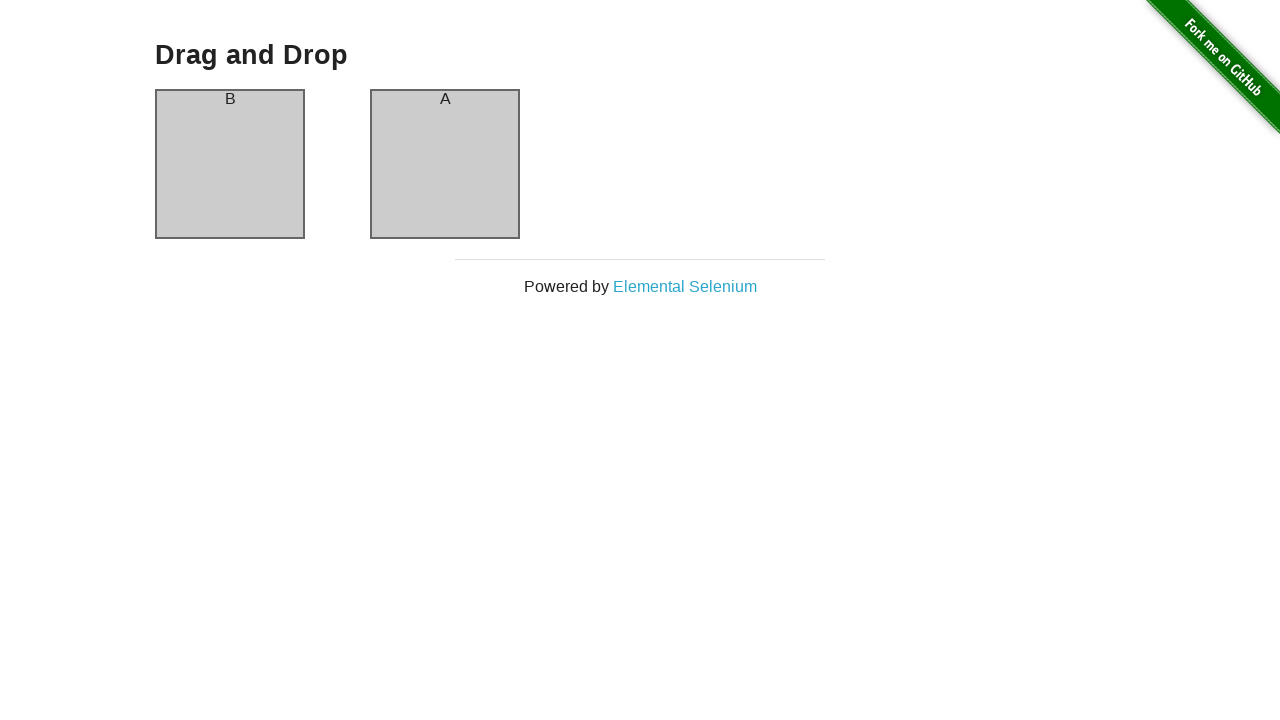

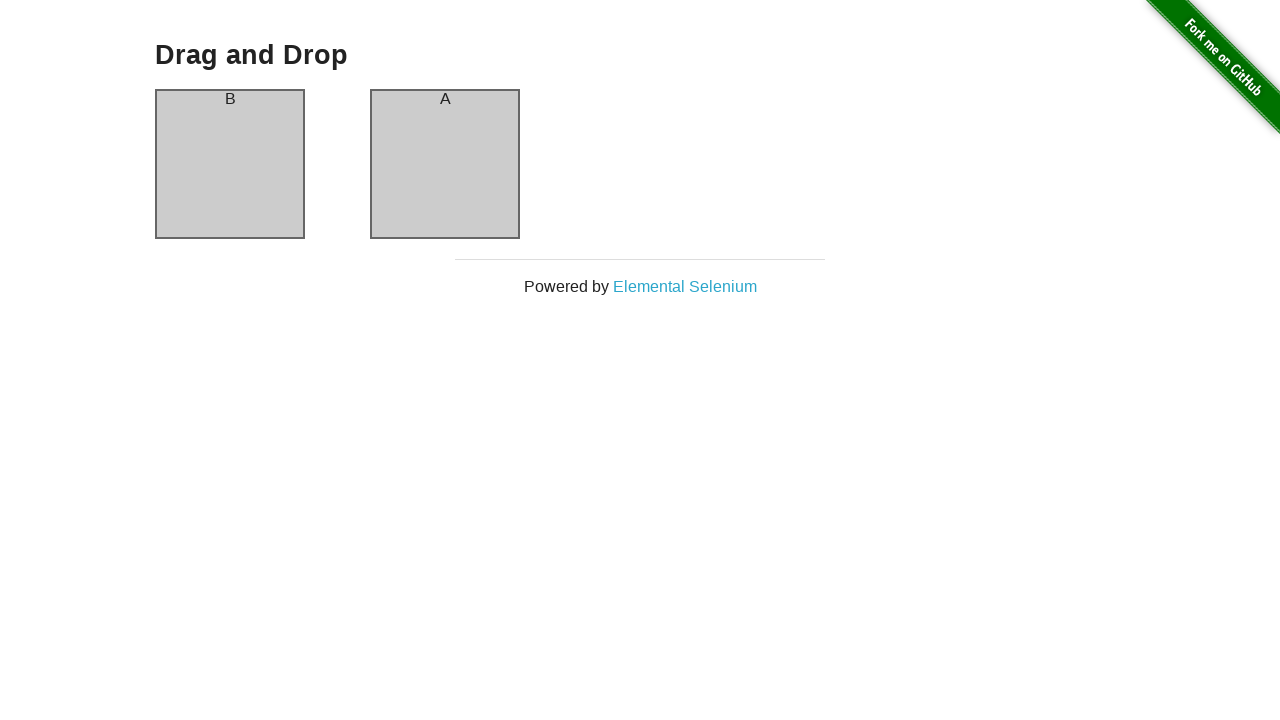